Tests custom dropdown without select tag by clicking the dropdown and typing to select Ireland

Starting URL: http://www.dummyticket.com/dummy-ticket-for-visa-application/

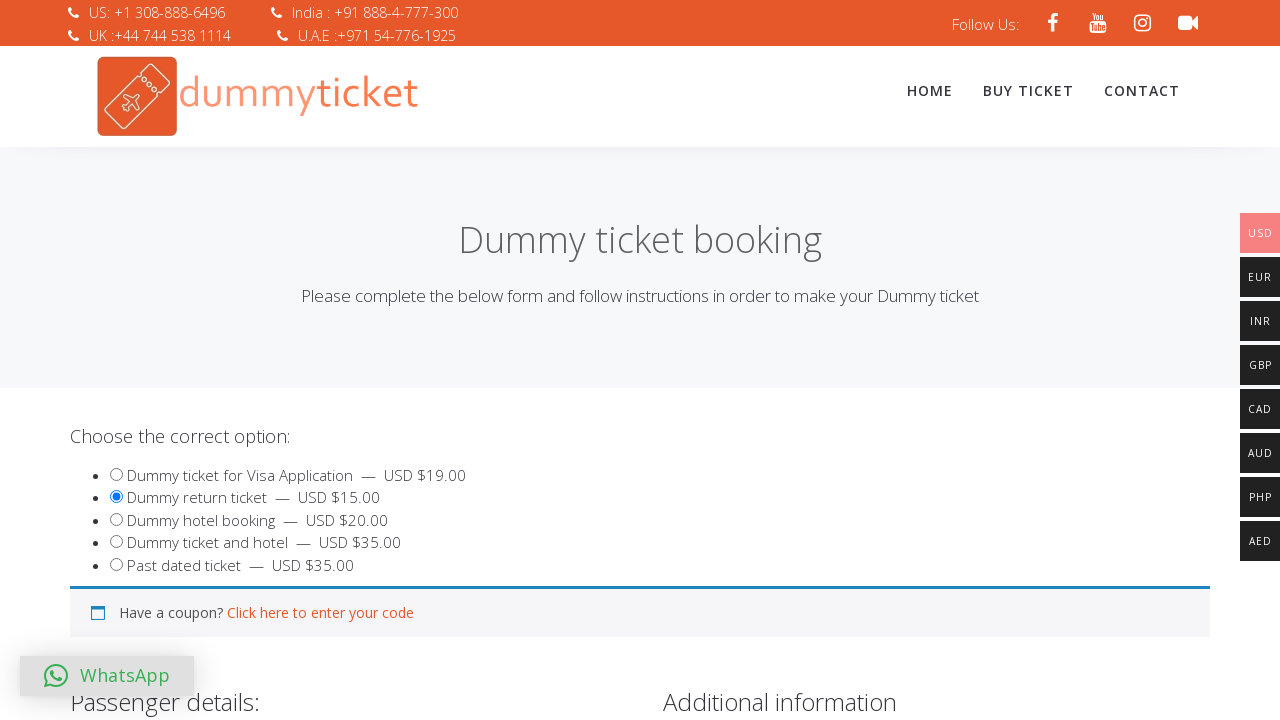

Clicked on the country dropdown container to open it at (344, 360) on #select2-billing_country-container
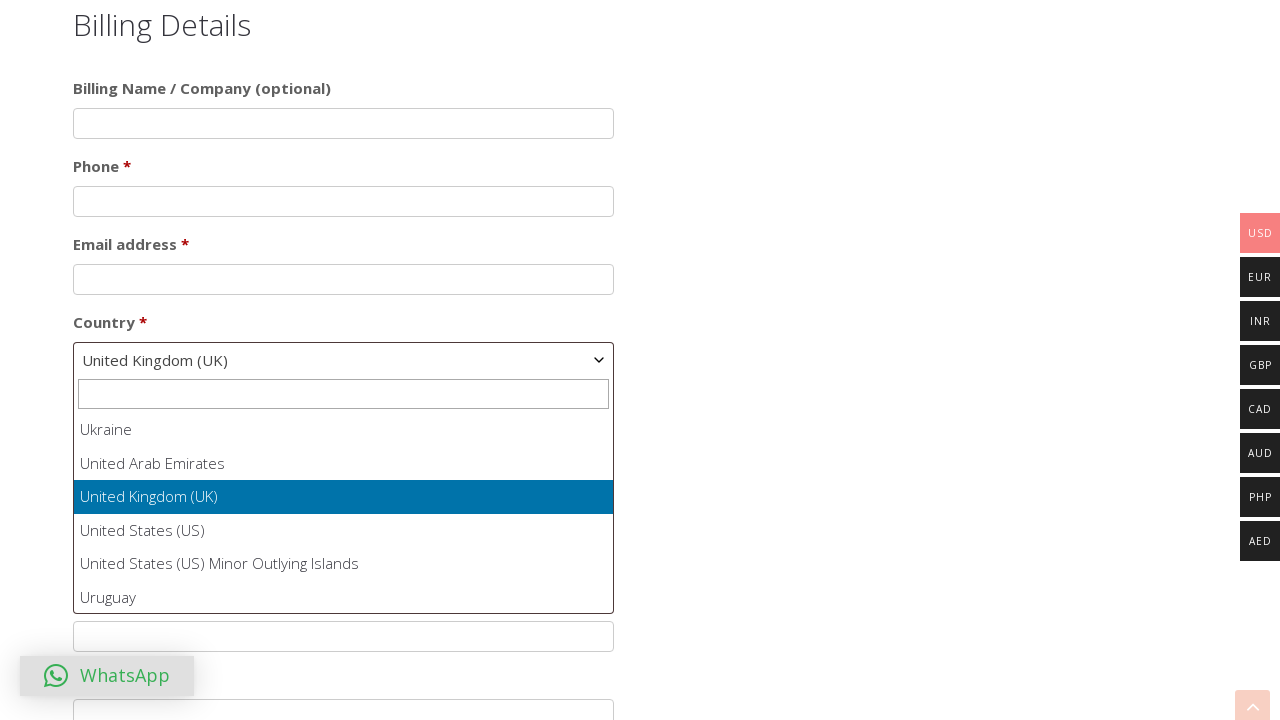

Typed 'Ireland' in the dropdown search field on .select2-search__field
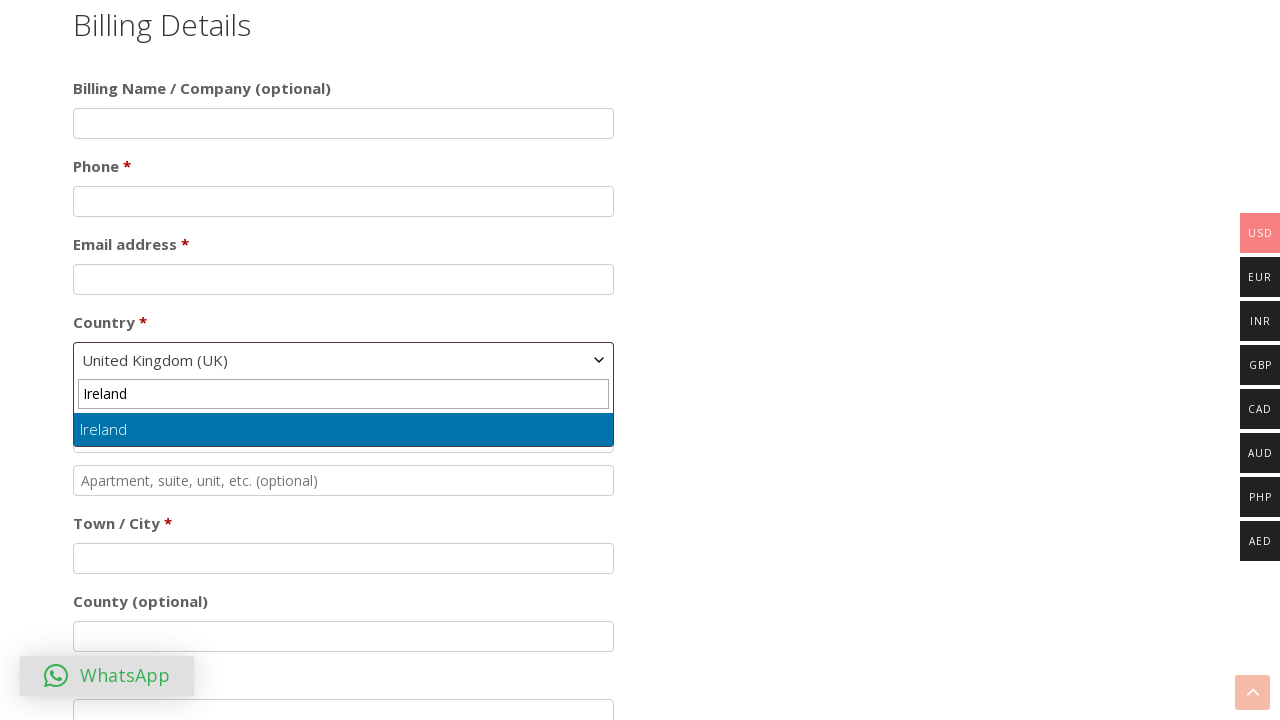

Pressed Enter to select Ireland from the dropdown on .select2-search__field
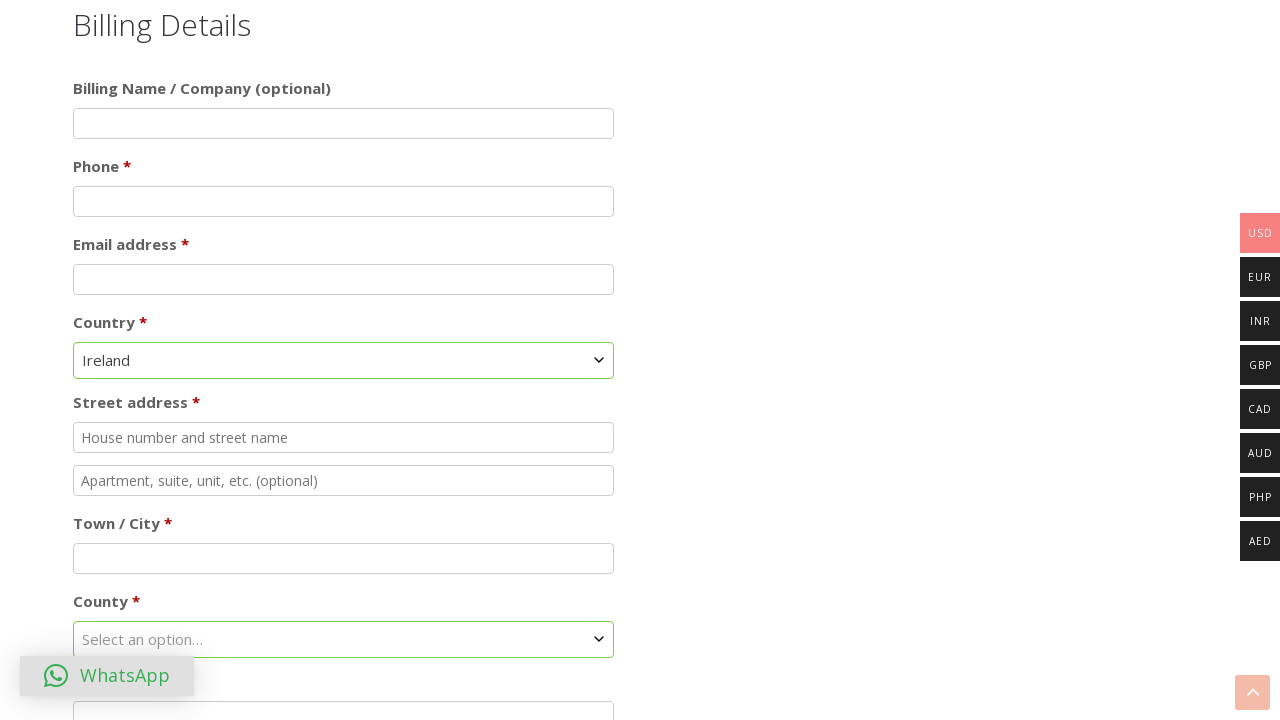

Verified that 'Ireland' was successfully selected in the country dropdown
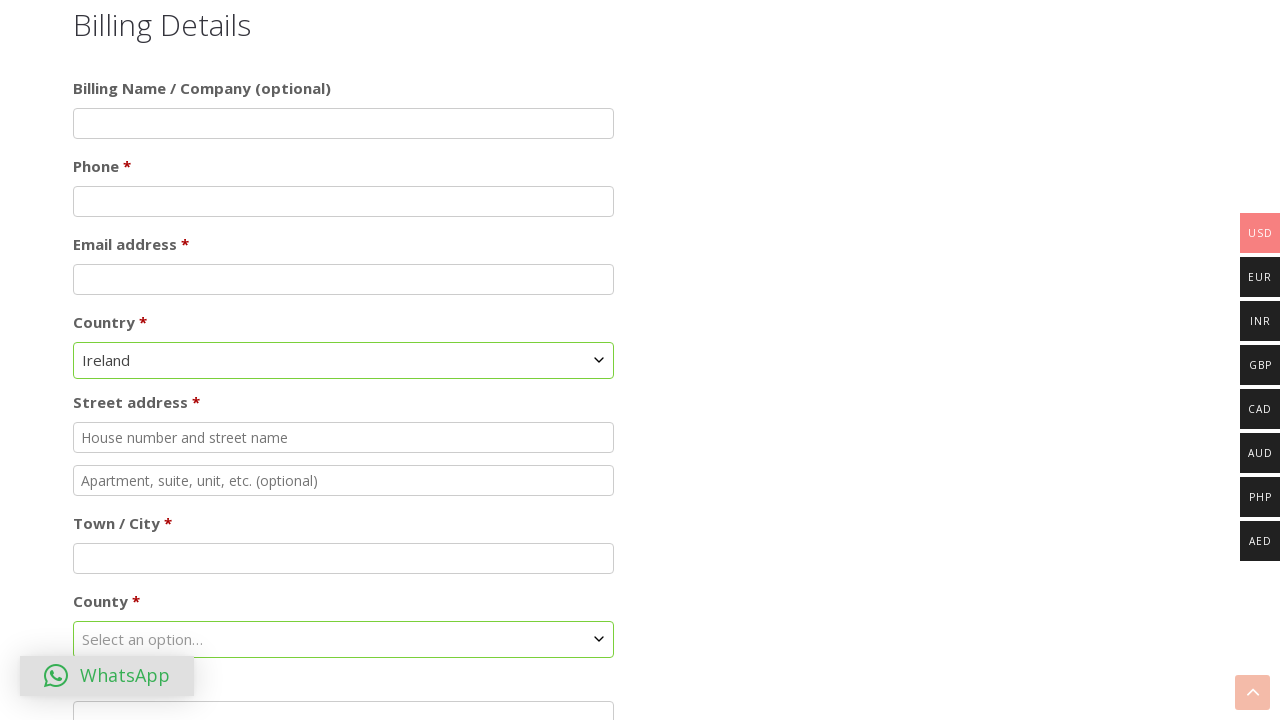

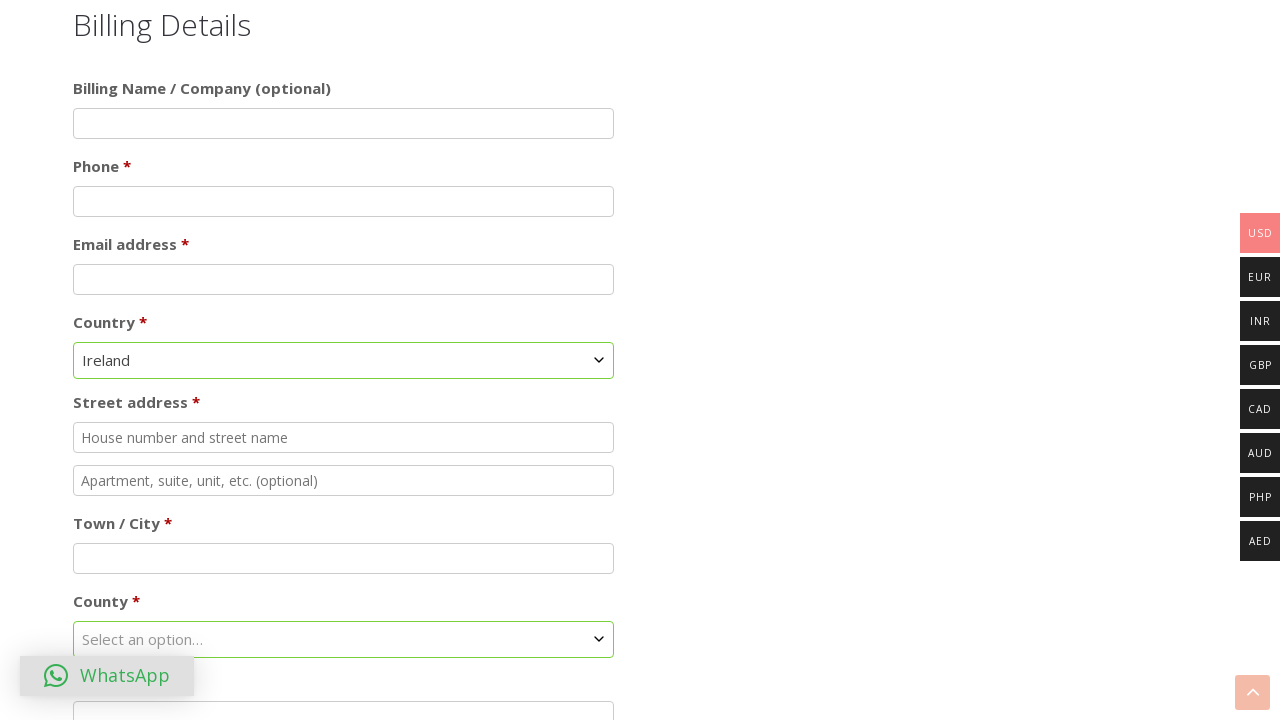